Navigates to the Rahul Shetty Academy Automation Practice page to load the page for testing purposes

Starting URL: https://rahulshettyacademy.com/AutomationPractice/

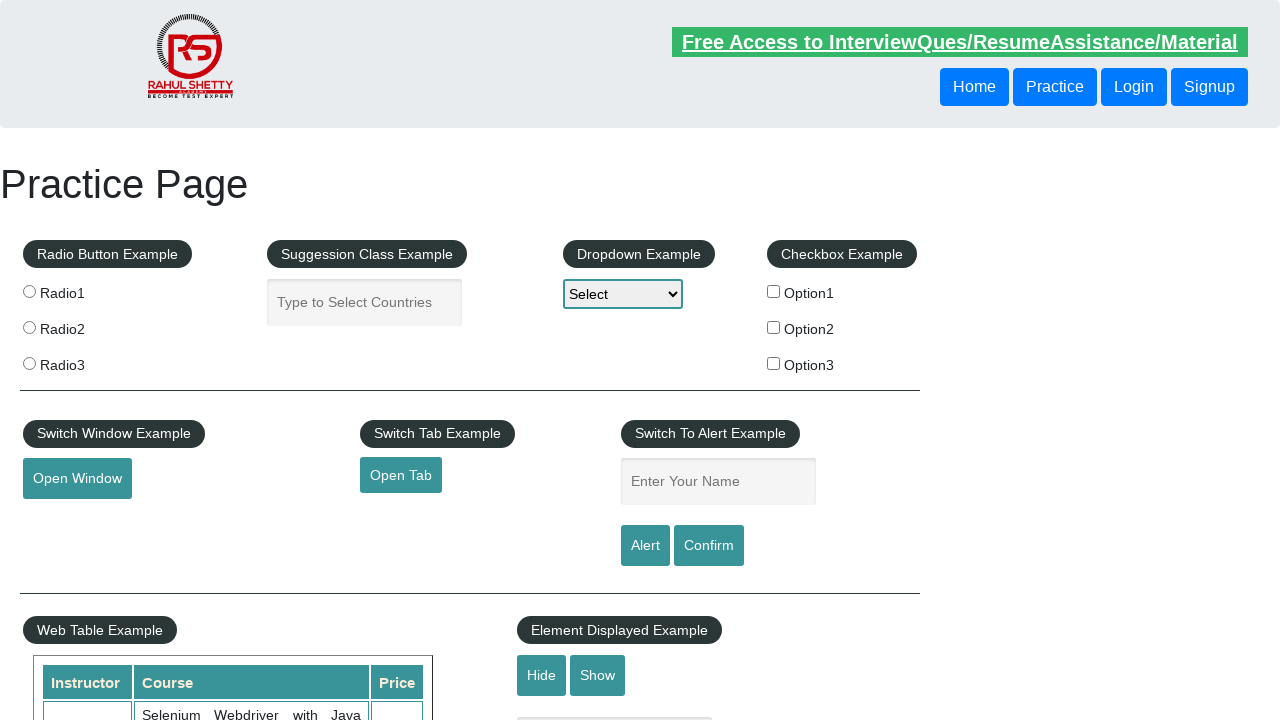

Waited for page DOM content to load on Rahul Shetty Academy Automation Practice page
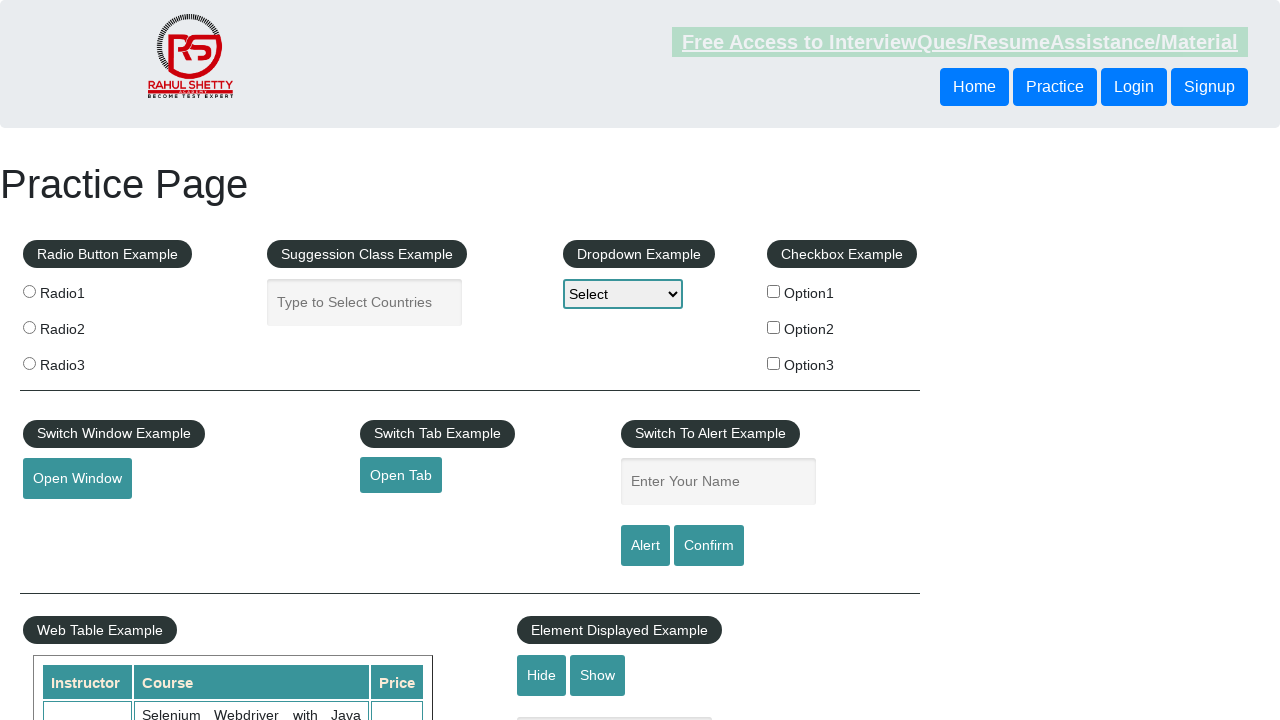

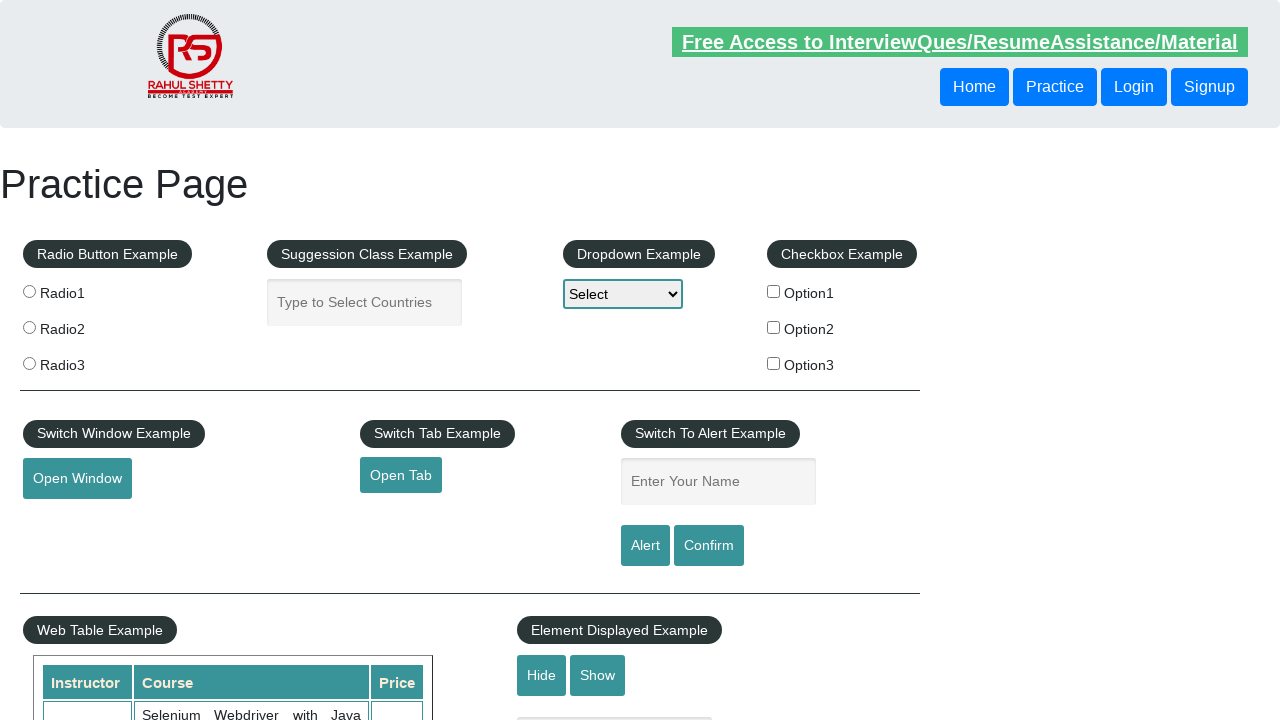